Navigates to a Stepik lesson page and waits for it to load

Starting URL: https://stepik.org/lesson/25969/step/8

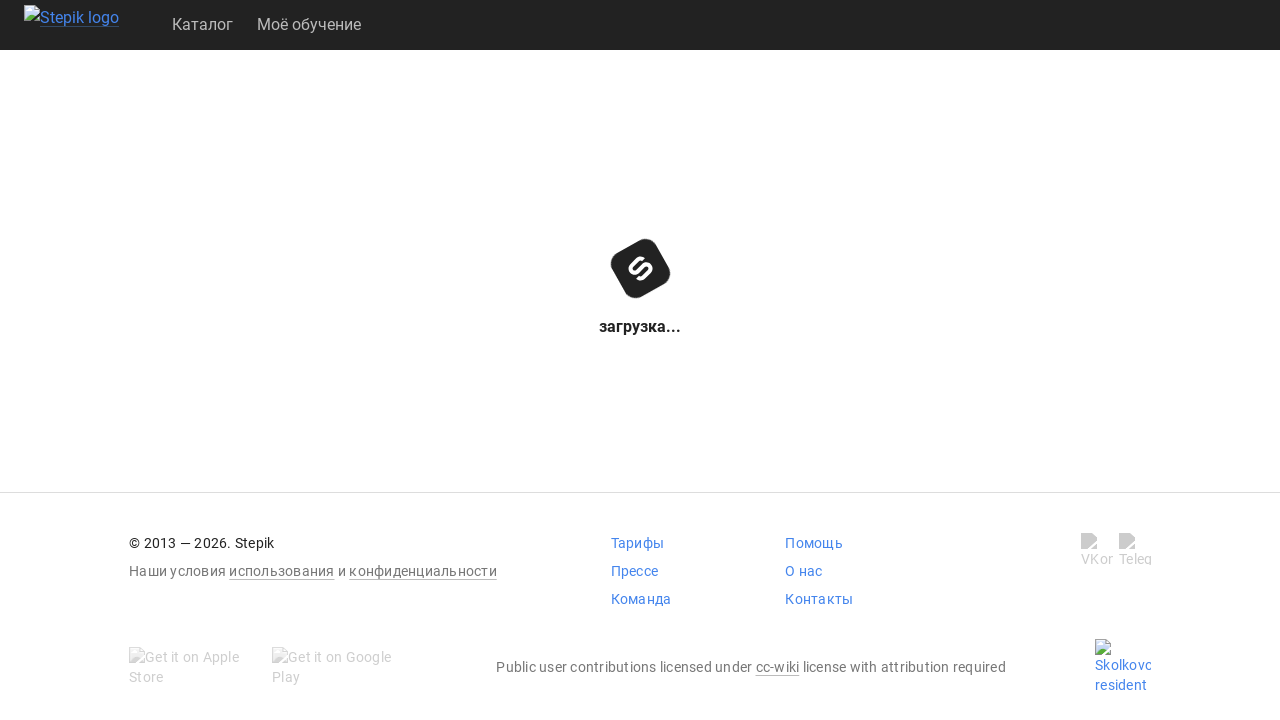

Waited for page DOM to be fully loaded
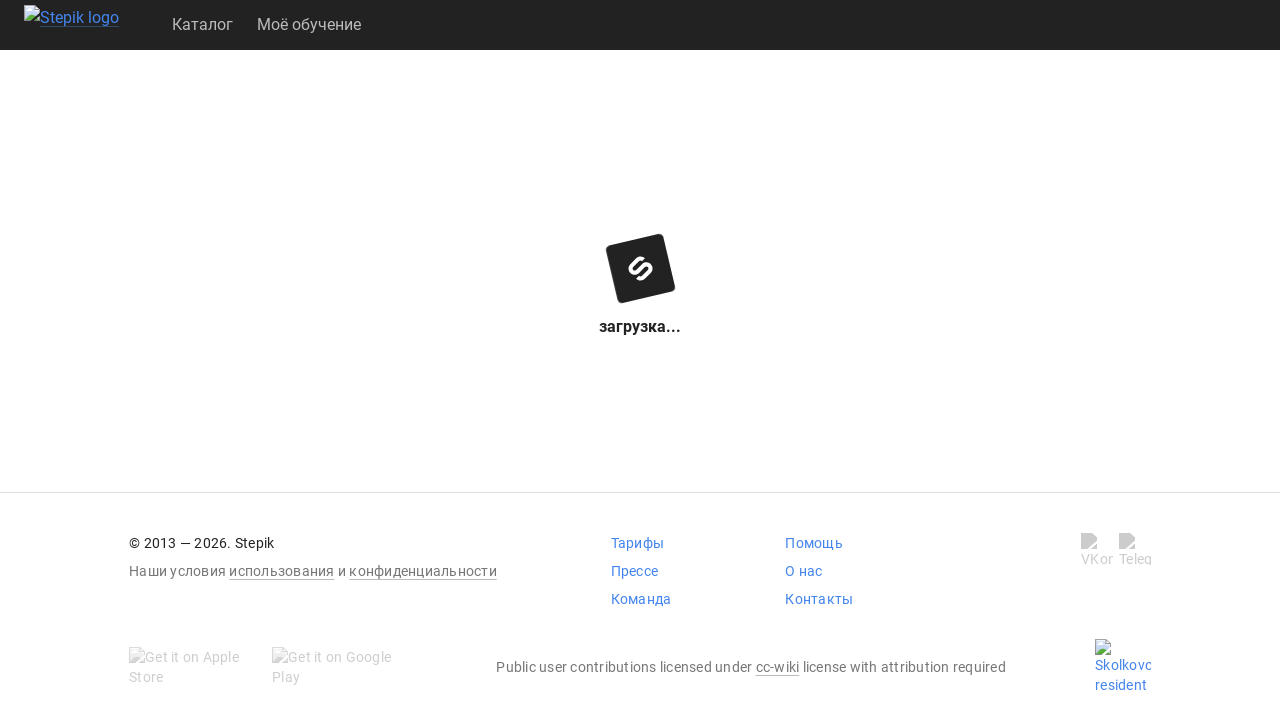

Waited for body element to be visible, lesson page loaded
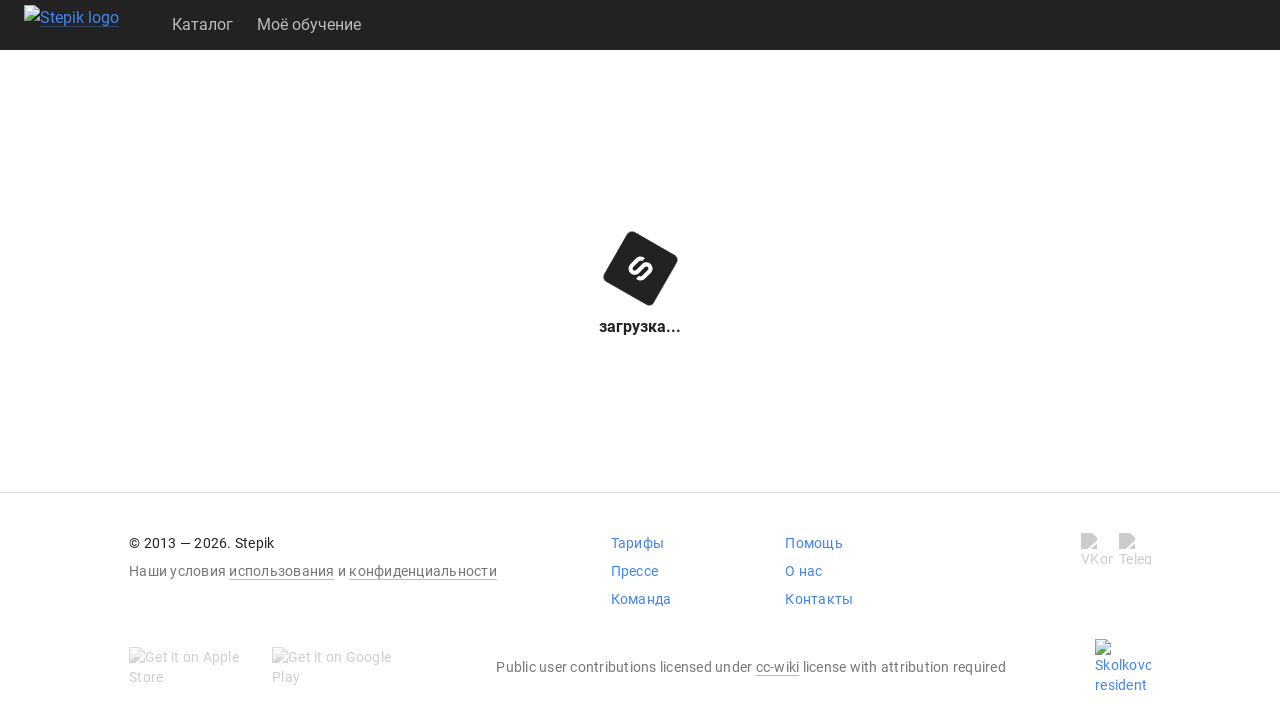

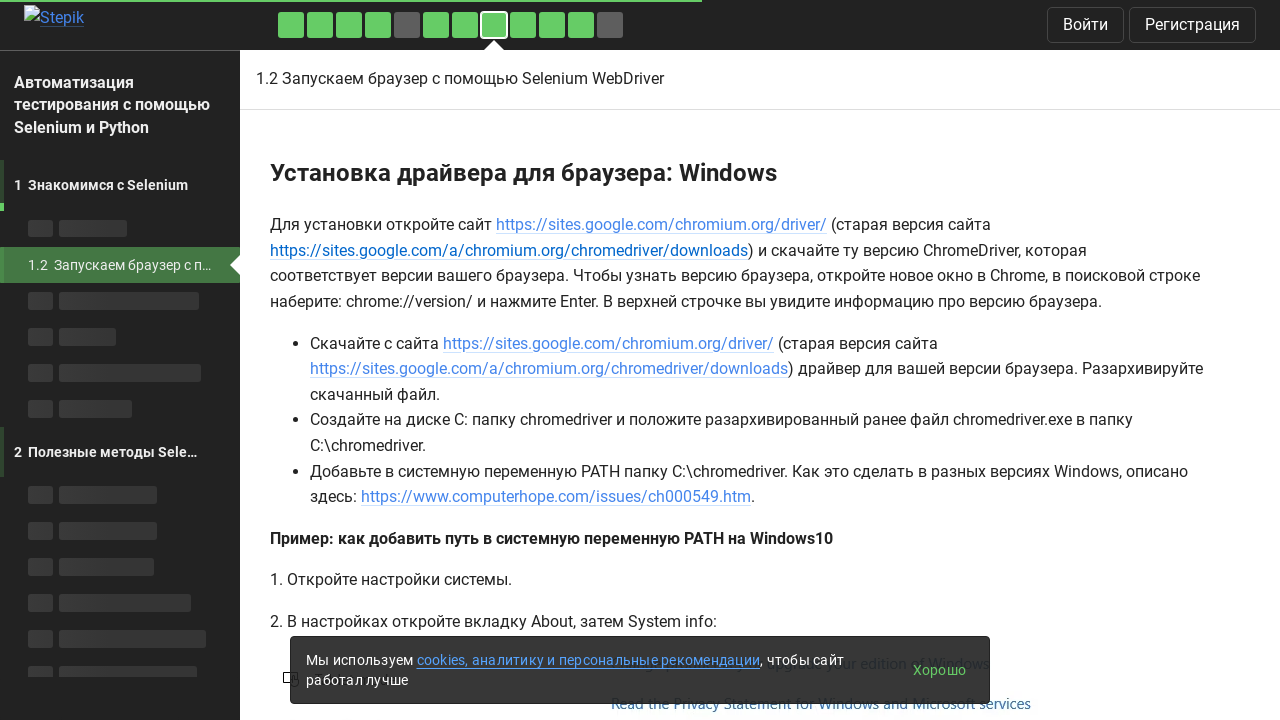